Tests navigation on dev.to by clicking on the first blog post displayed on the main page and verifying that the user is redirected to the correct blog page.

Starting URL: https://dev.to

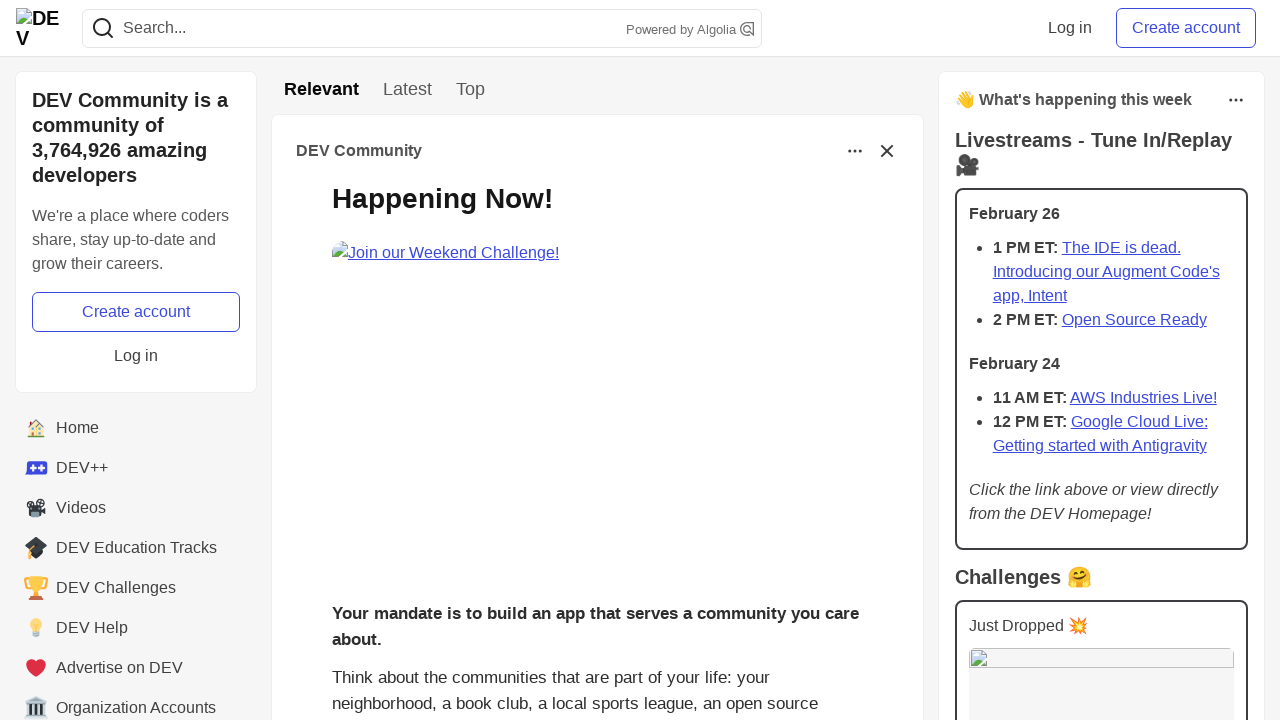

Waited for blog post titles to load on dev.to main page
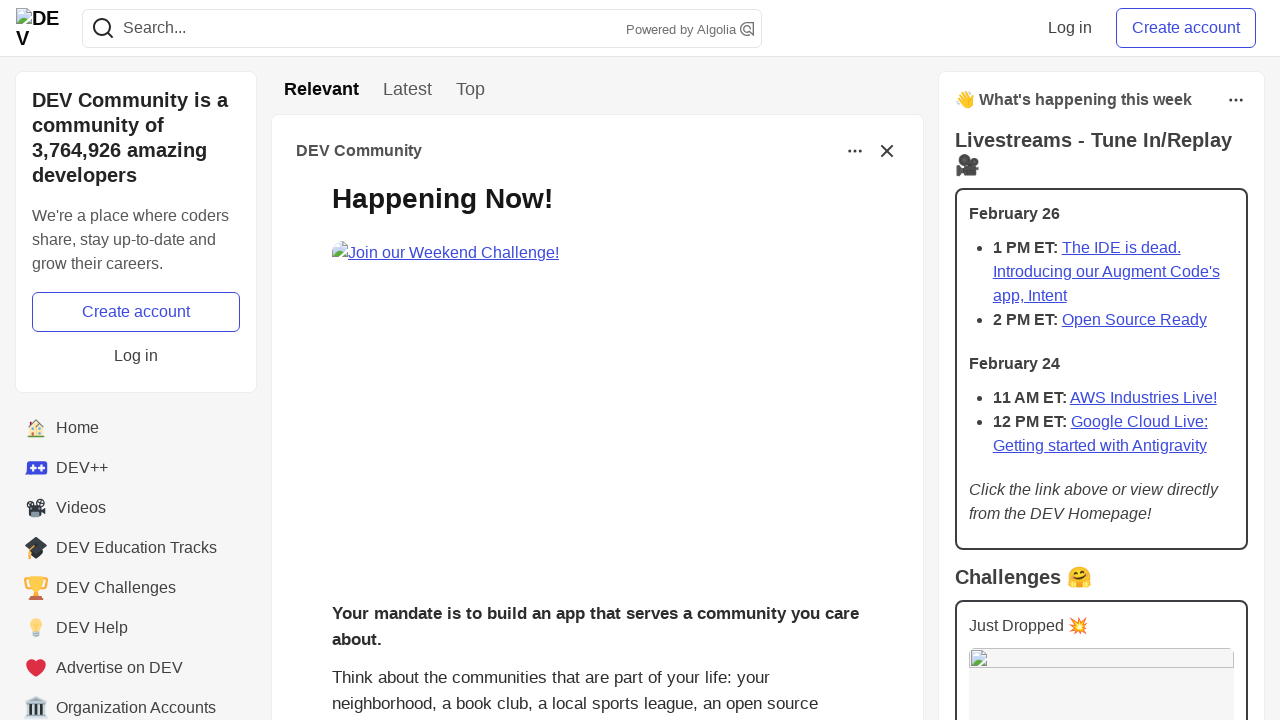

Located the first blog post link element
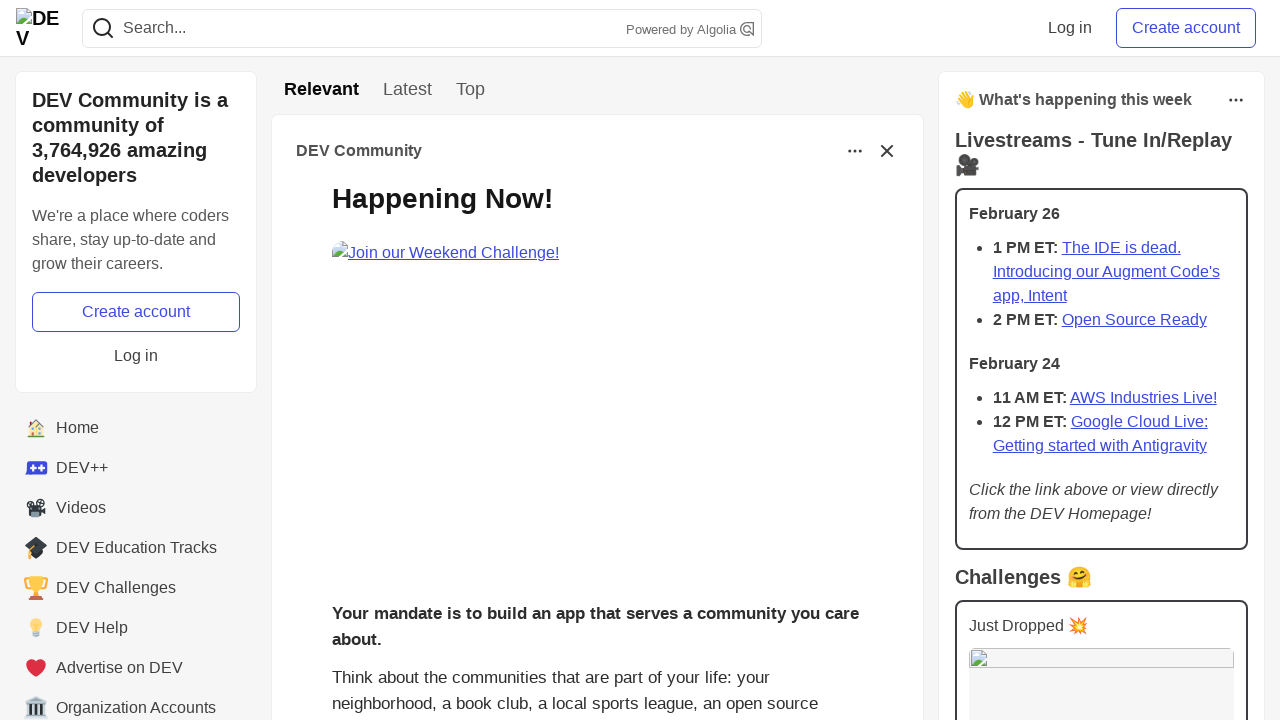

Extracted first blog title: '
          What was your win this week?!
        '
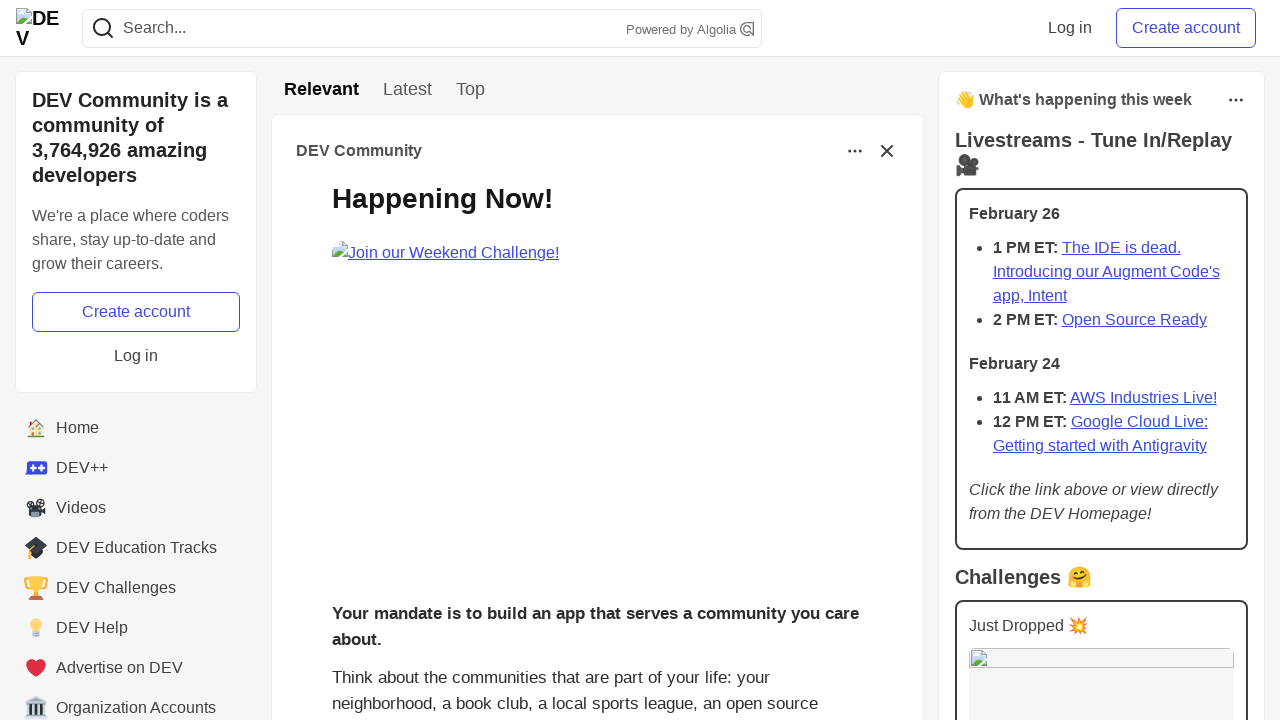

Clicked on the first blog post at (617, 388) on h2.crayons-story__title > a >> nth=0
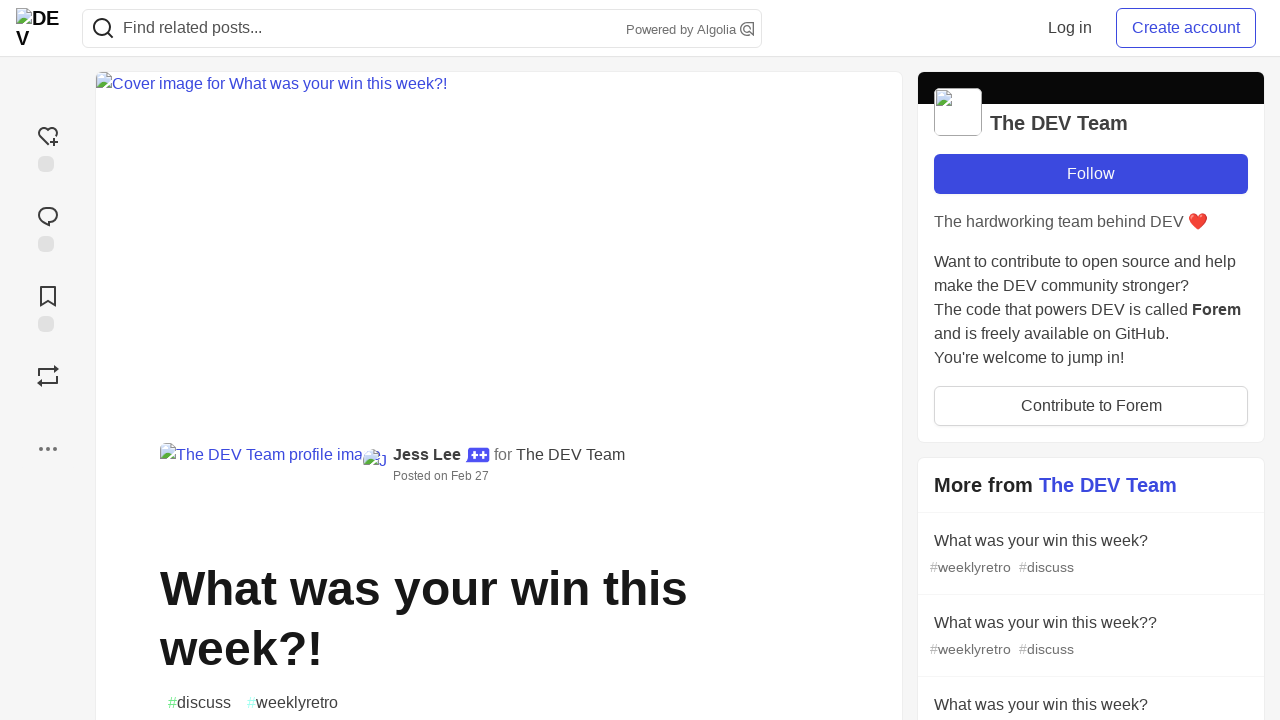

Blog page loaded and DOM content ready
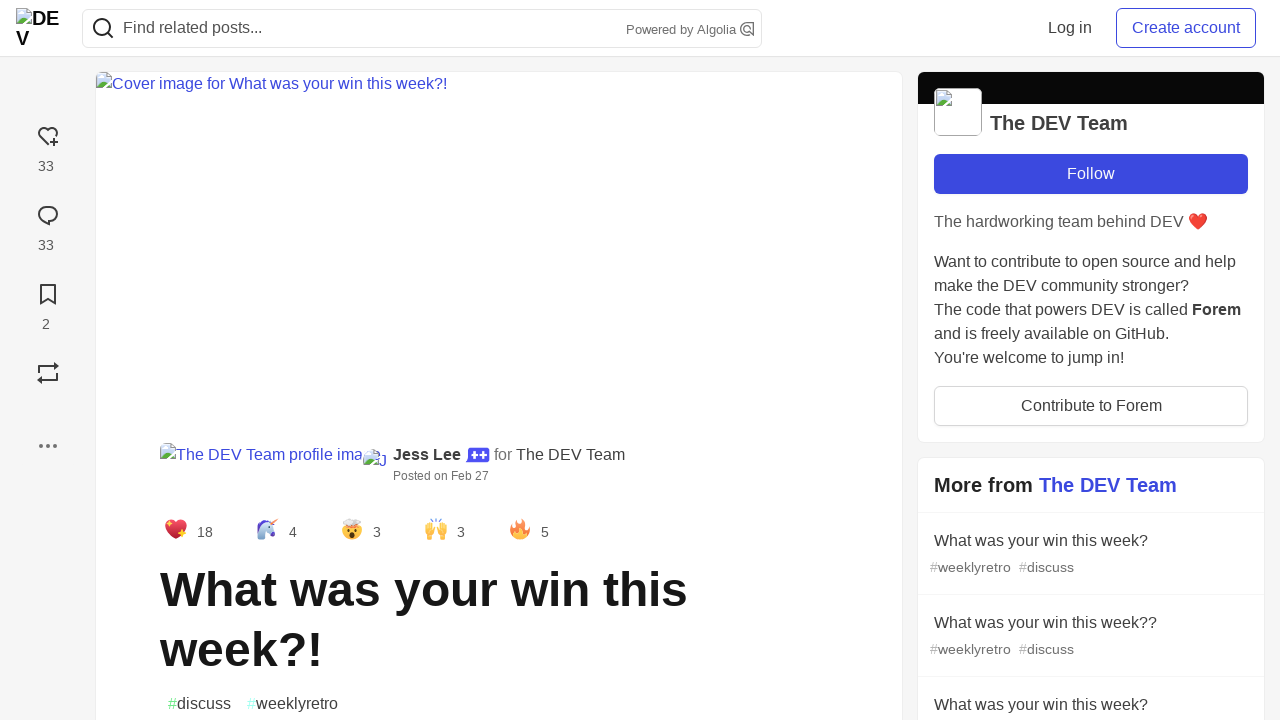

Located the main heading (h1) on the blog page
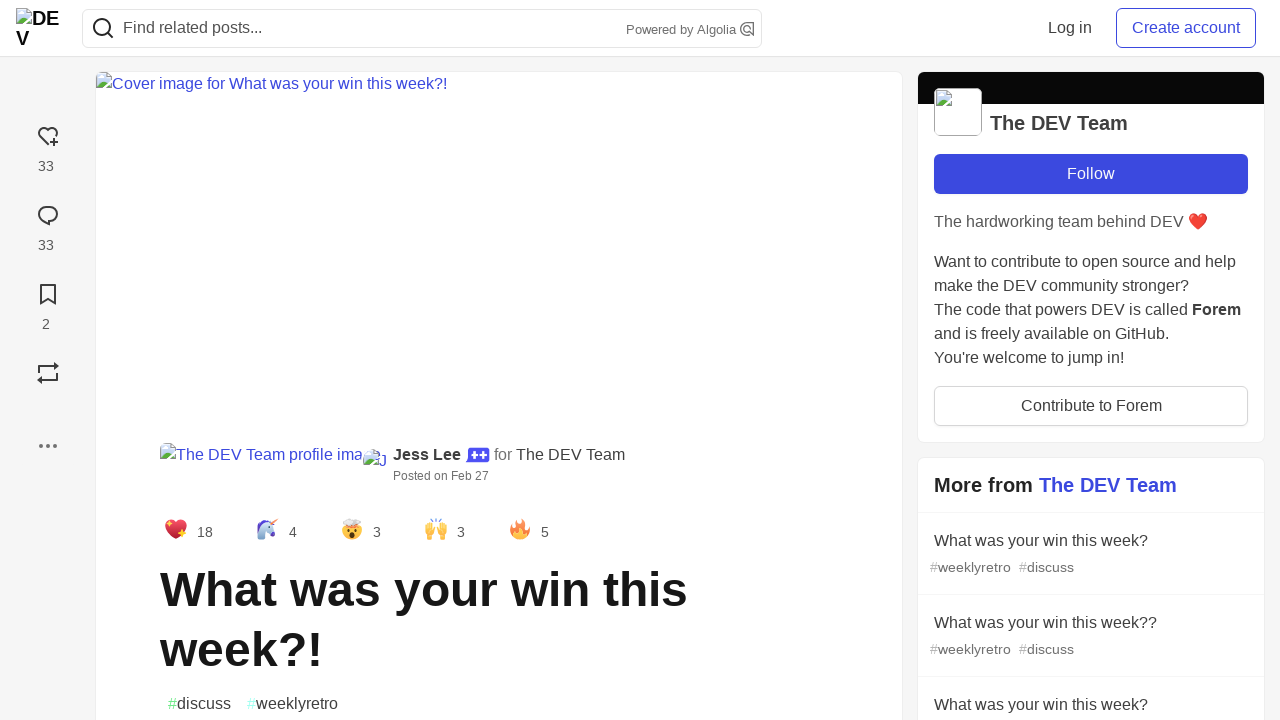

Confirmed h1 element is visible on blog page
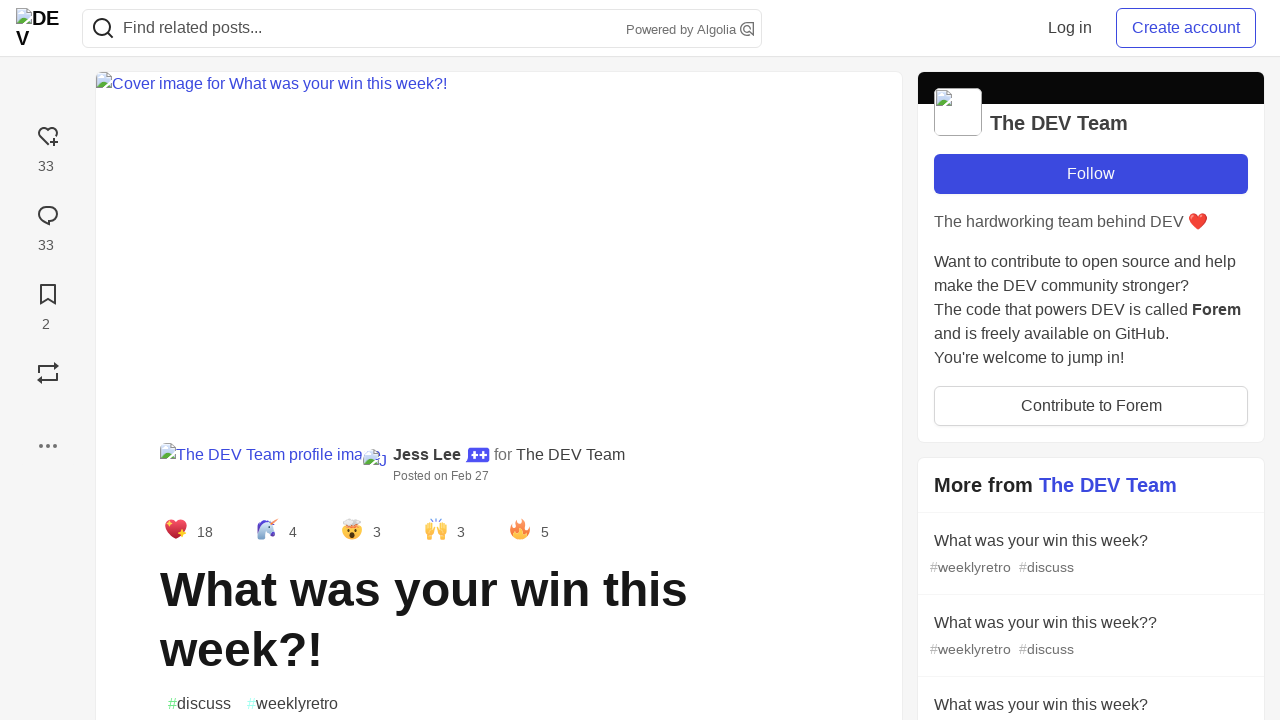

Extracted blog page title: '
                What was your win this week?!
              '
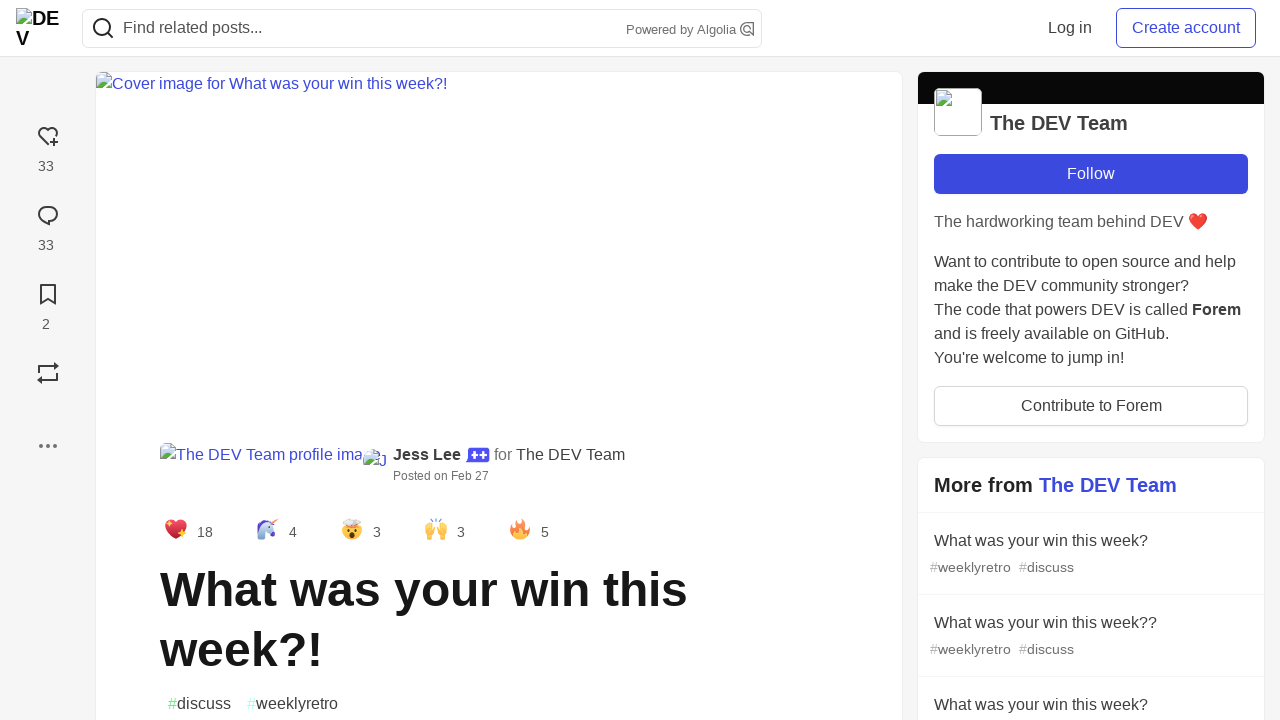

Verified that first blog title matches the blog page title
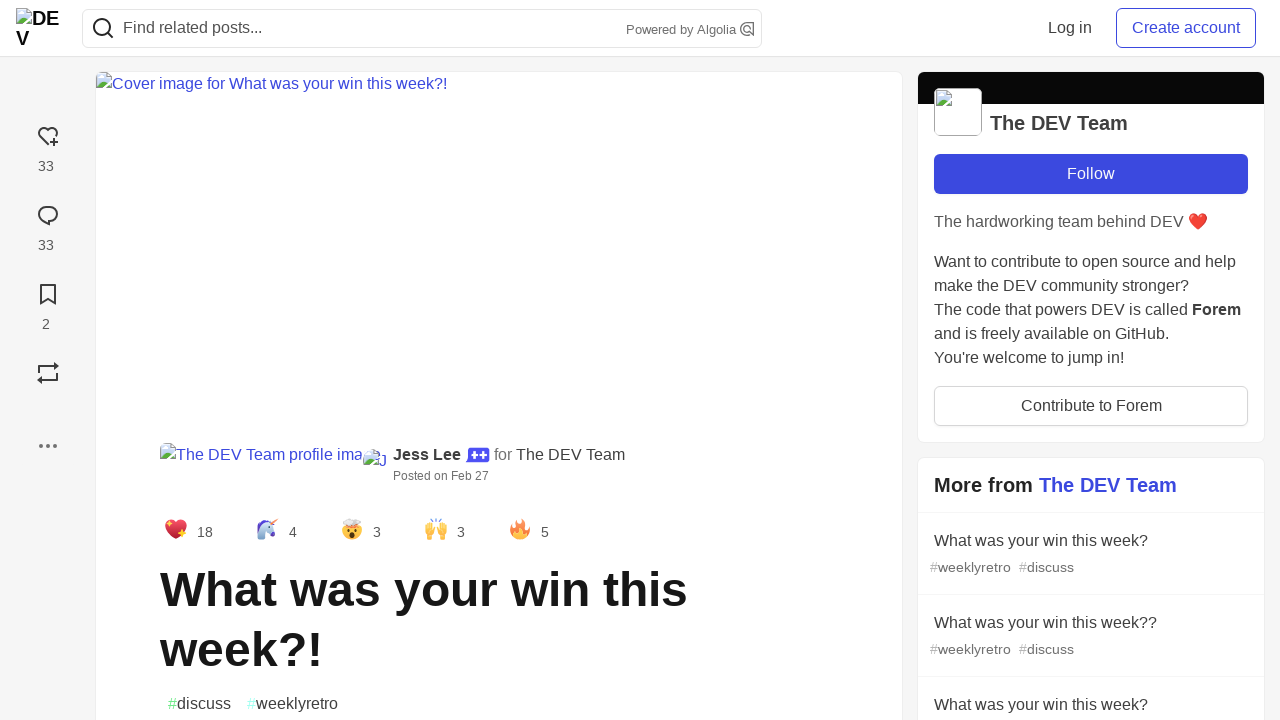

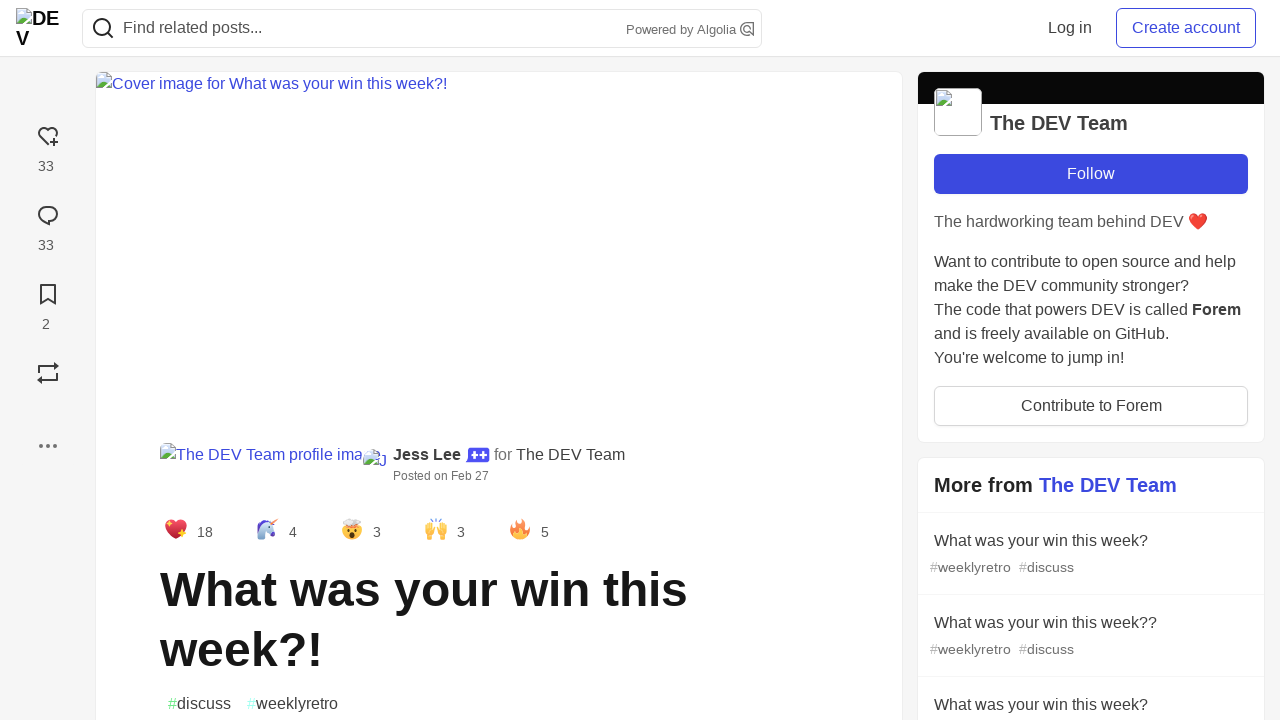